Fills a text input field with a value

Starting URL: https://seleniumbase.io/demo_page

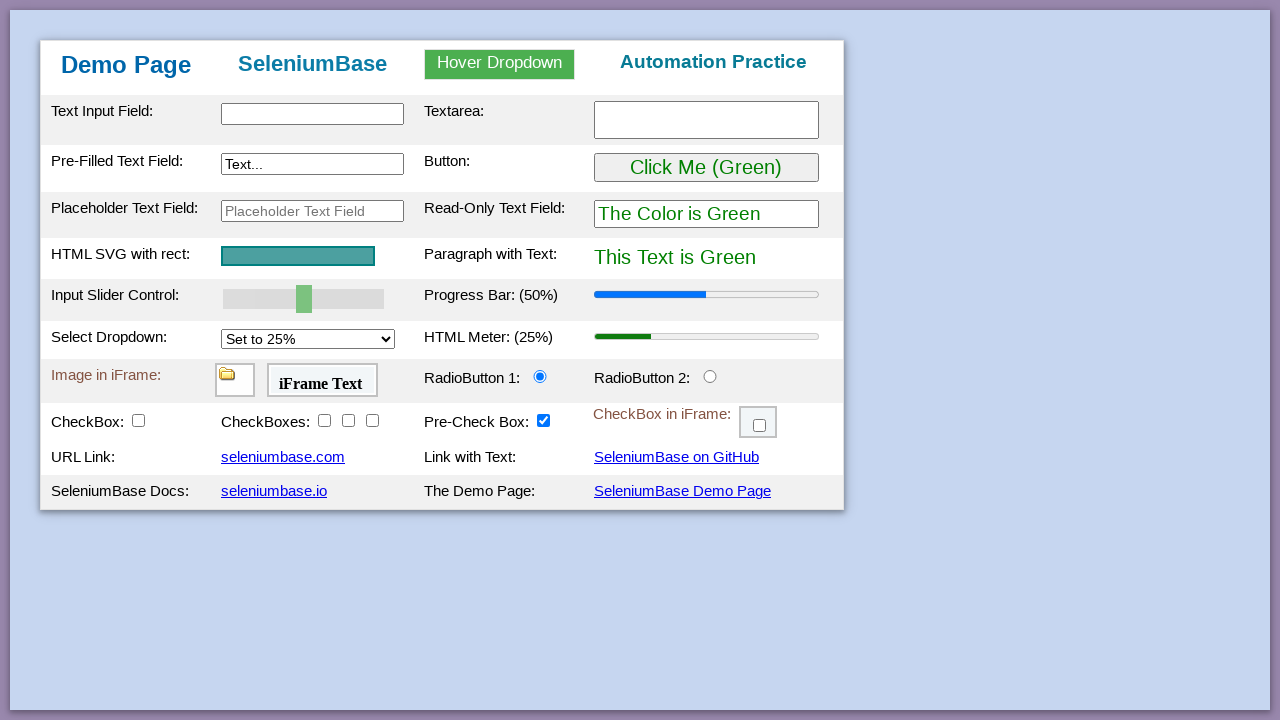

Filled text input field with 'TestUser123' on #myTextInput
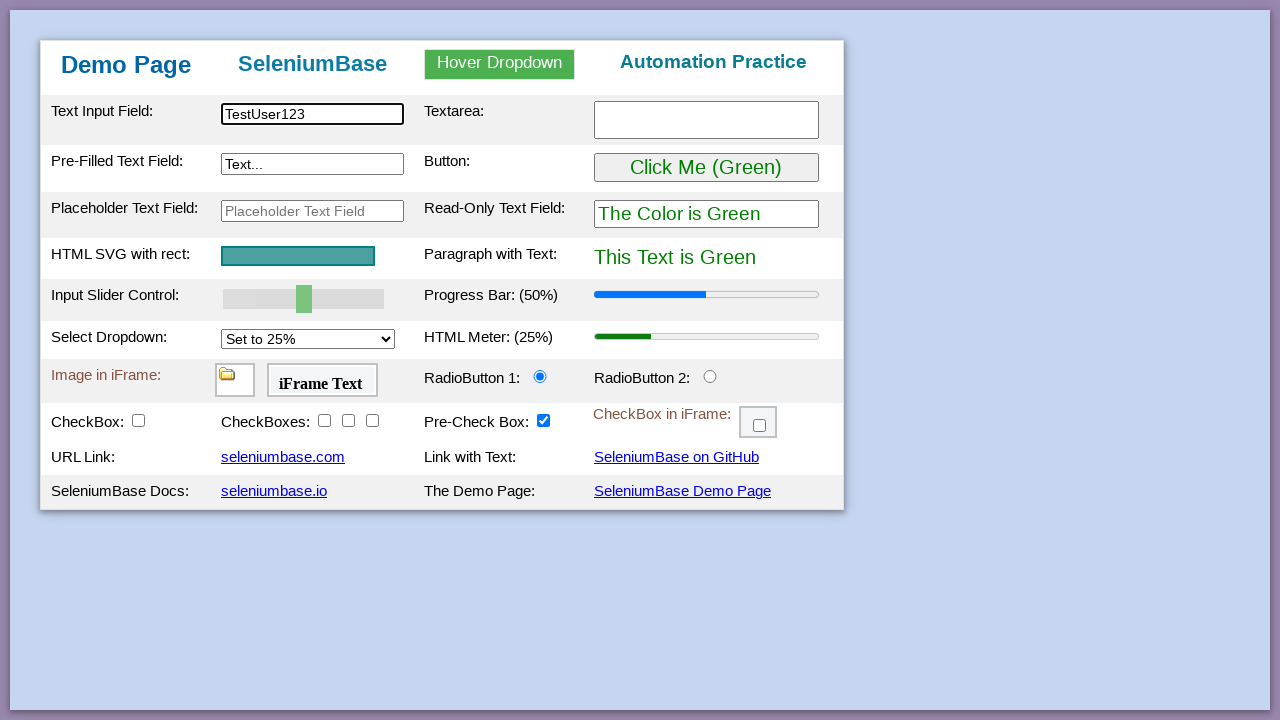

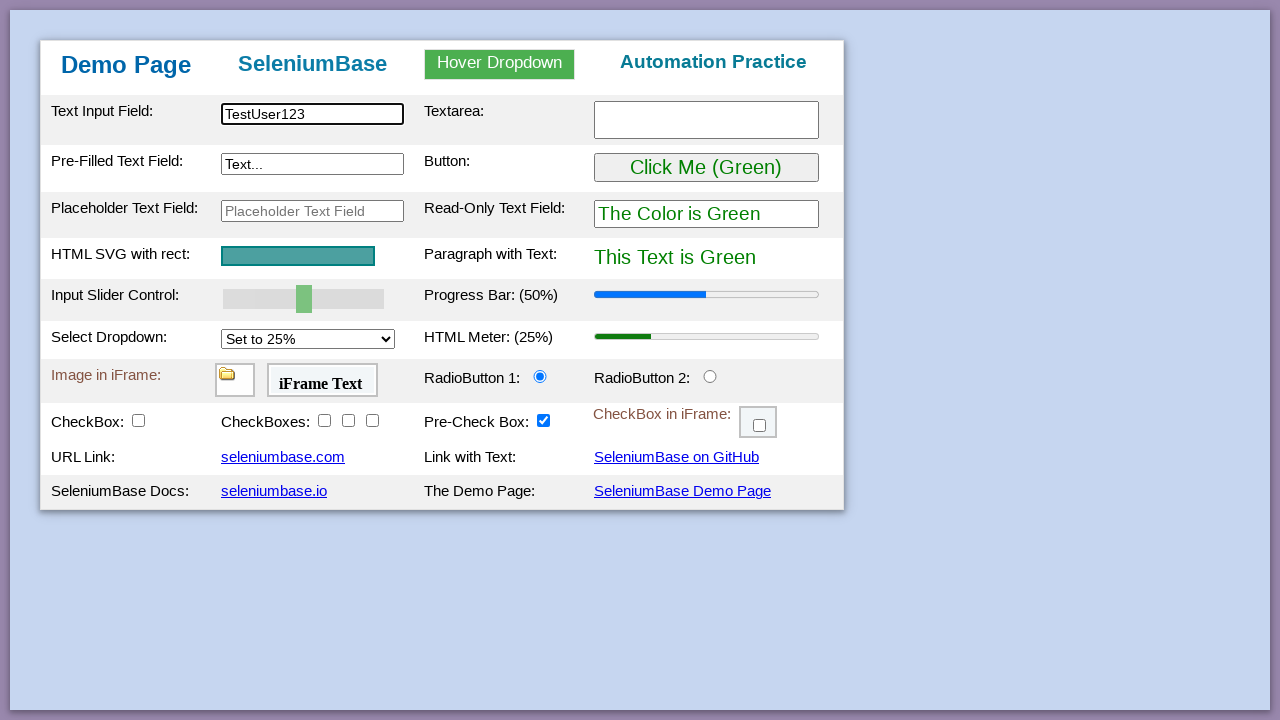